Tests the Russian vowels and spaces filter by inputting text and clicking the spaces button to filter vowels and whitespace characters

Starting URL: https://rioran.github.io/ru_vowels_filter/main.html

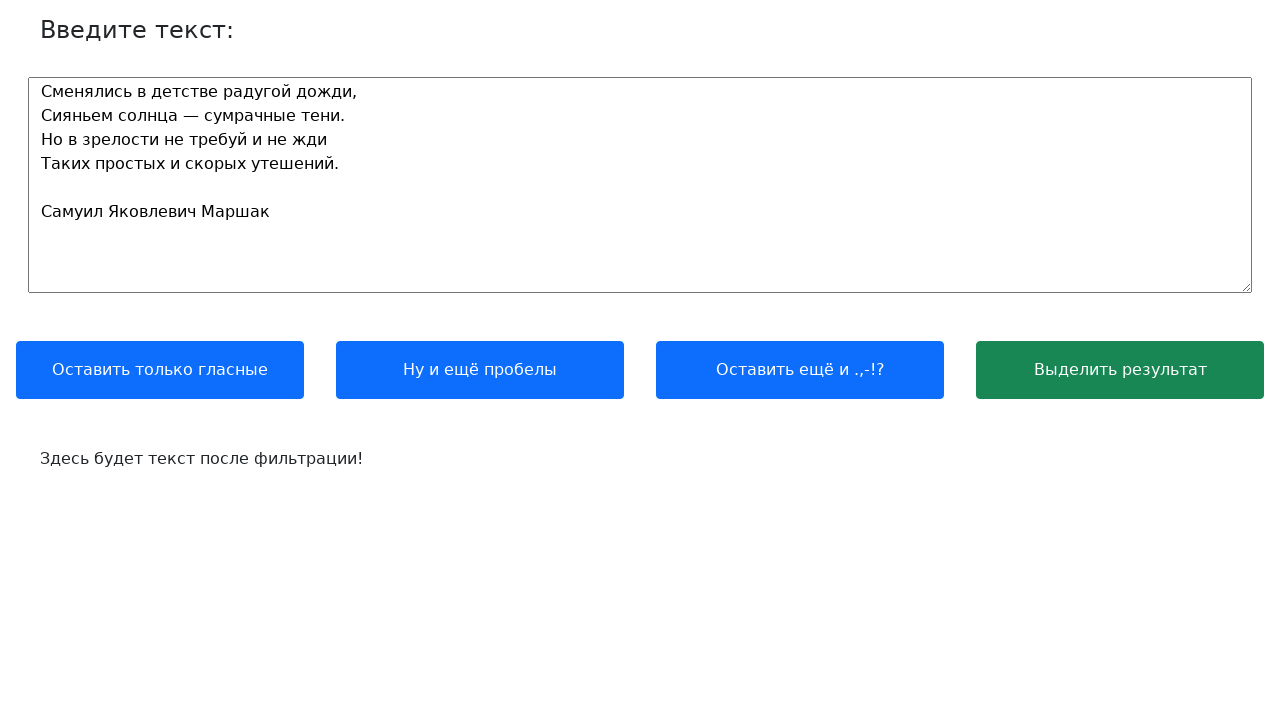

Located spaces filter button
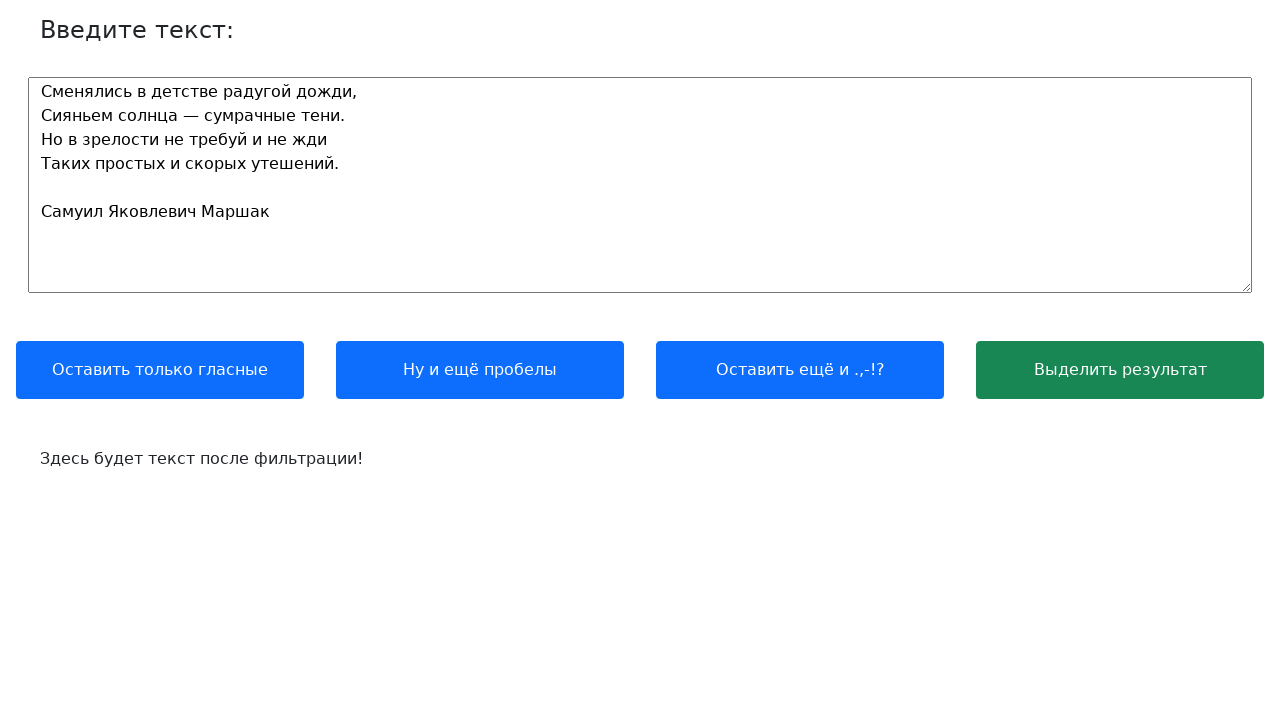

Located output textarea
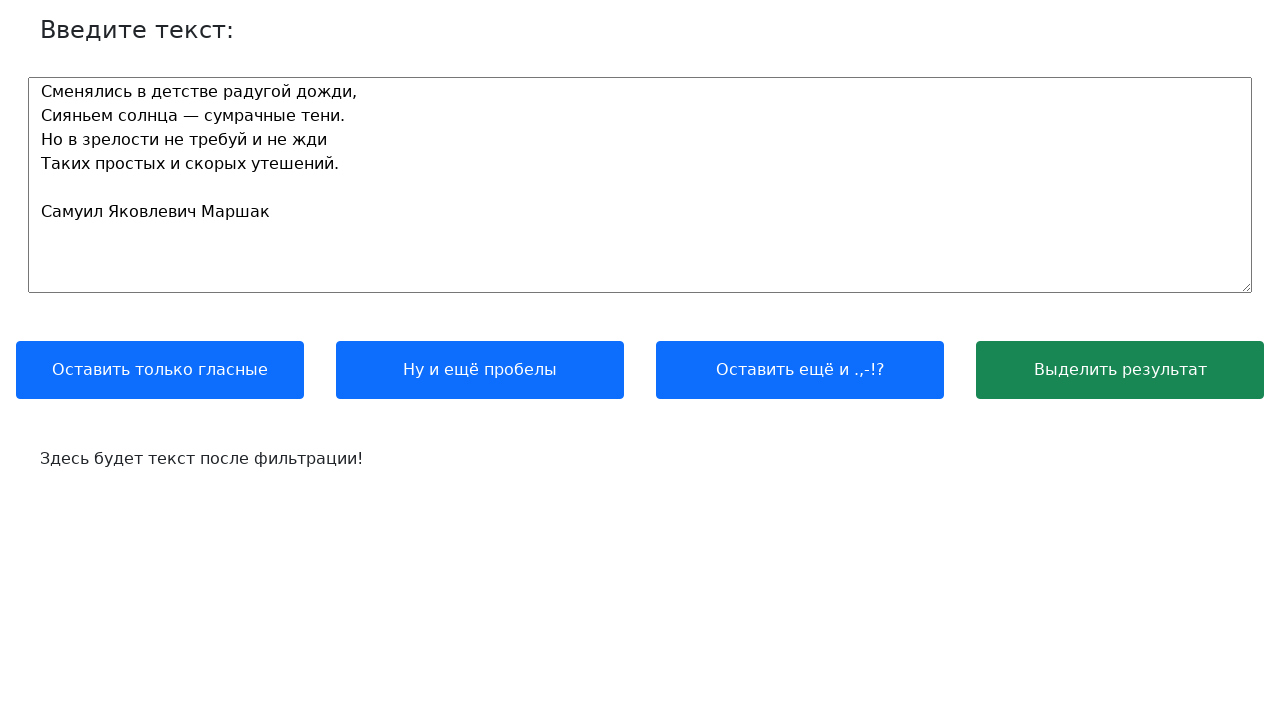

Clicked spaces filter button with default text at (480, 370) on xpath=/html/body/div/div[2]/button[2]
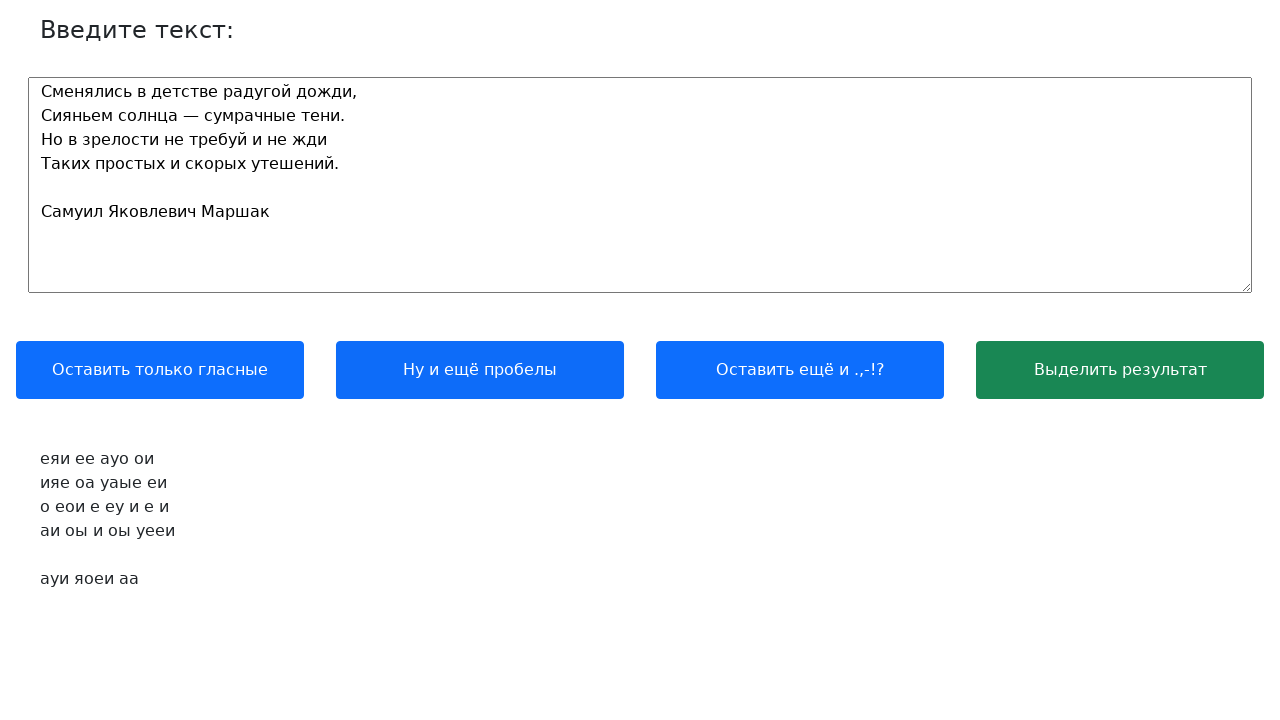

Located input textarea
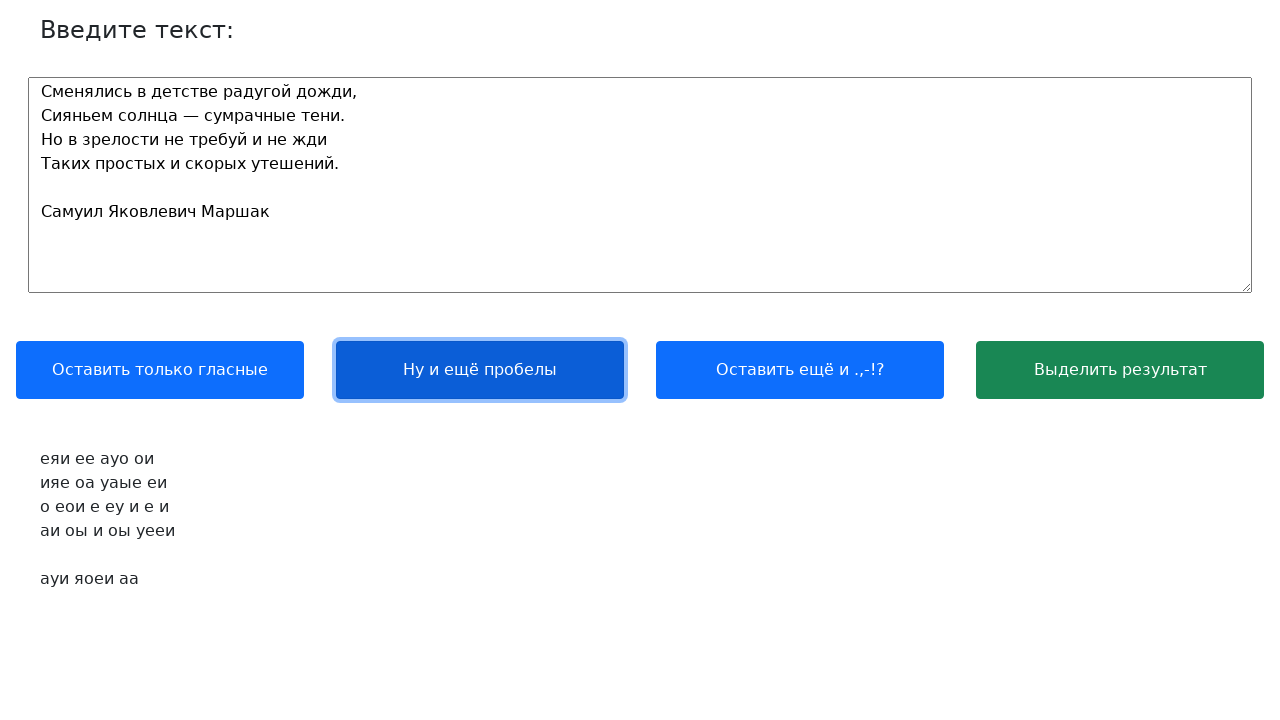

Cleared input textarea on xpath=/html/body/div/div[1]/textarea
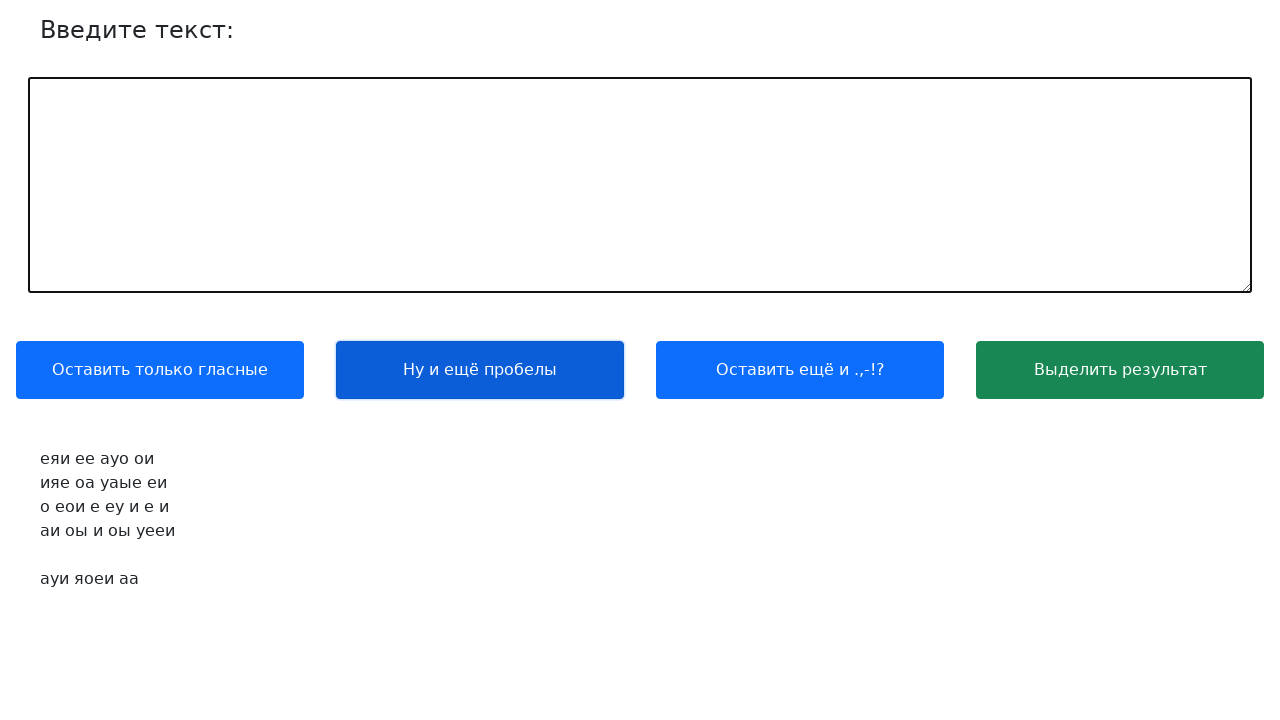

Filled input textarea with text containing spaces and Russian characters on xpath=/html/body/div/div[1]/textarea
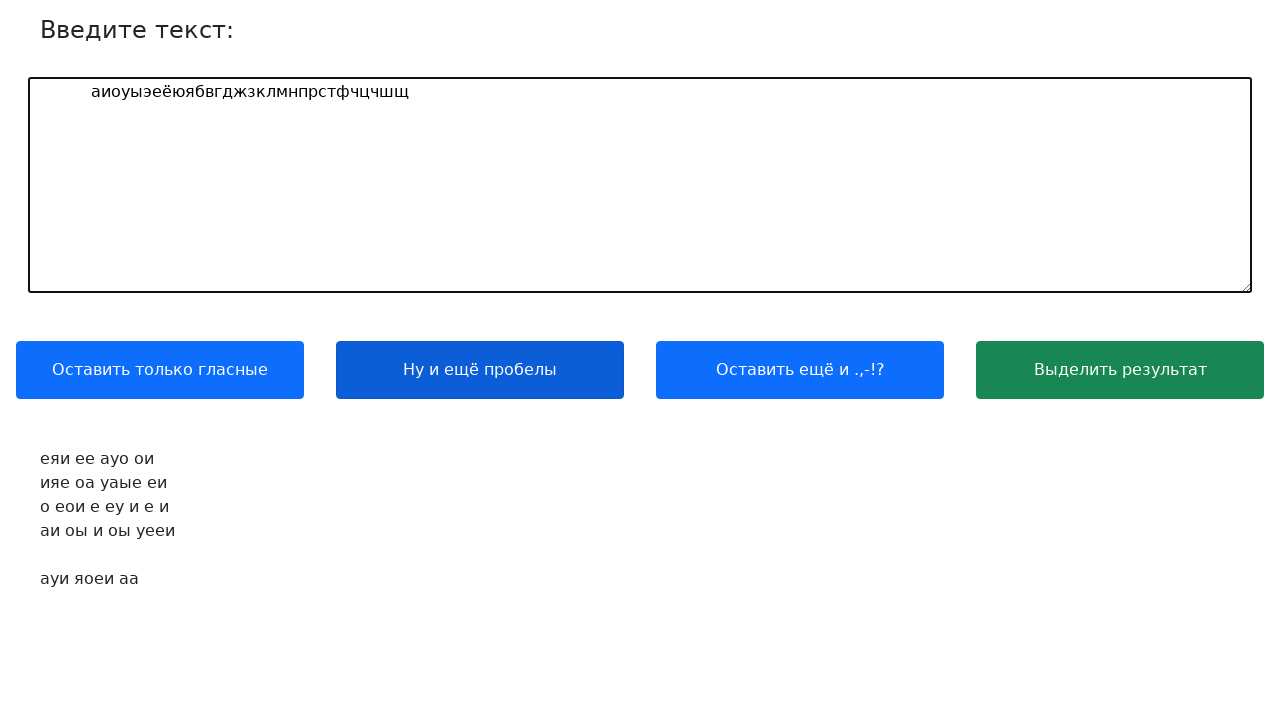

Clicked spaces filter button to filter vowels and whitespace from test text at (480, 370) on xpath=/html/body/div/div[2]/button[2]
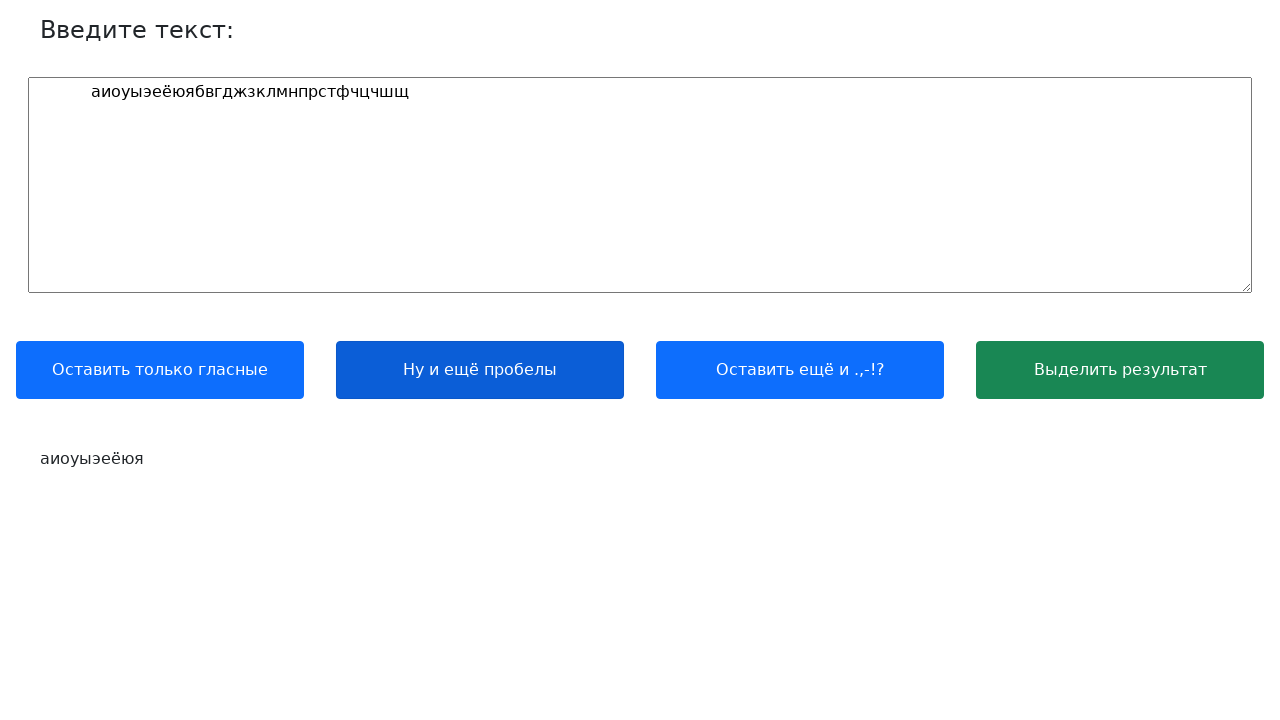

Cleared input textarea for empty string test on xpath=/html/body/div/div[1]/textarea
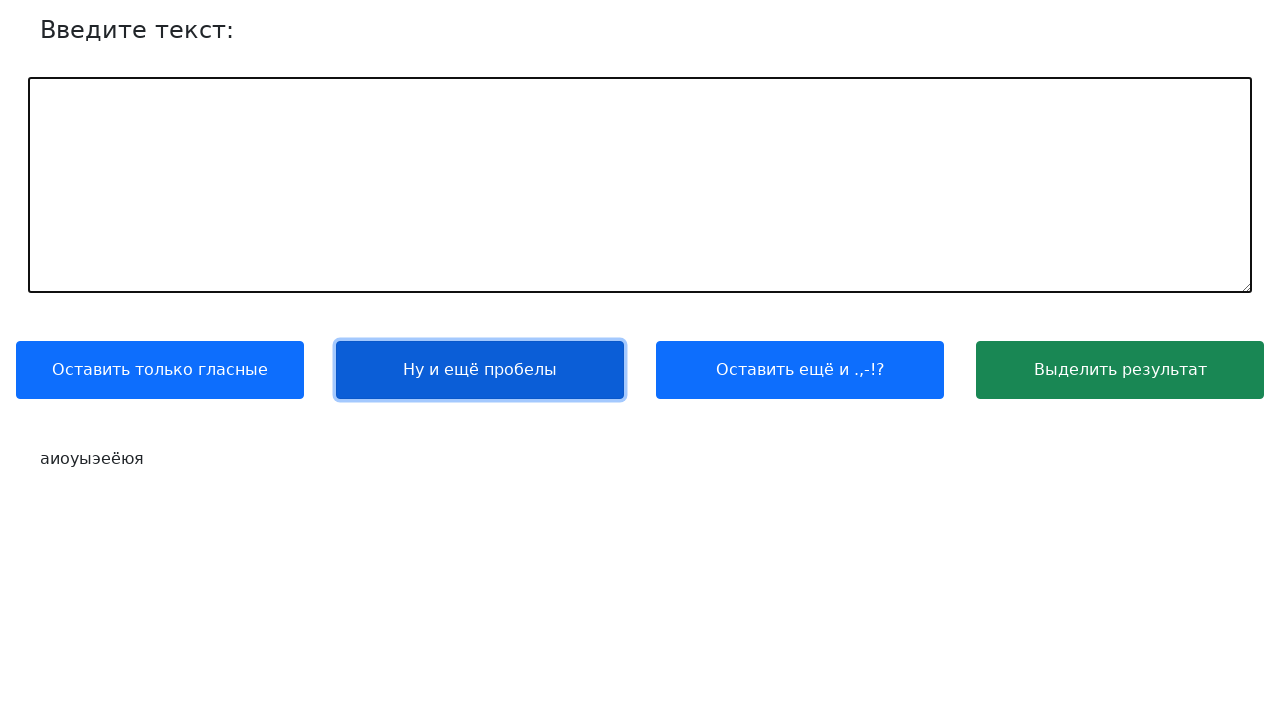

Filled input textarea with empty string on xpath=/html/body/div/div[1]/textarea
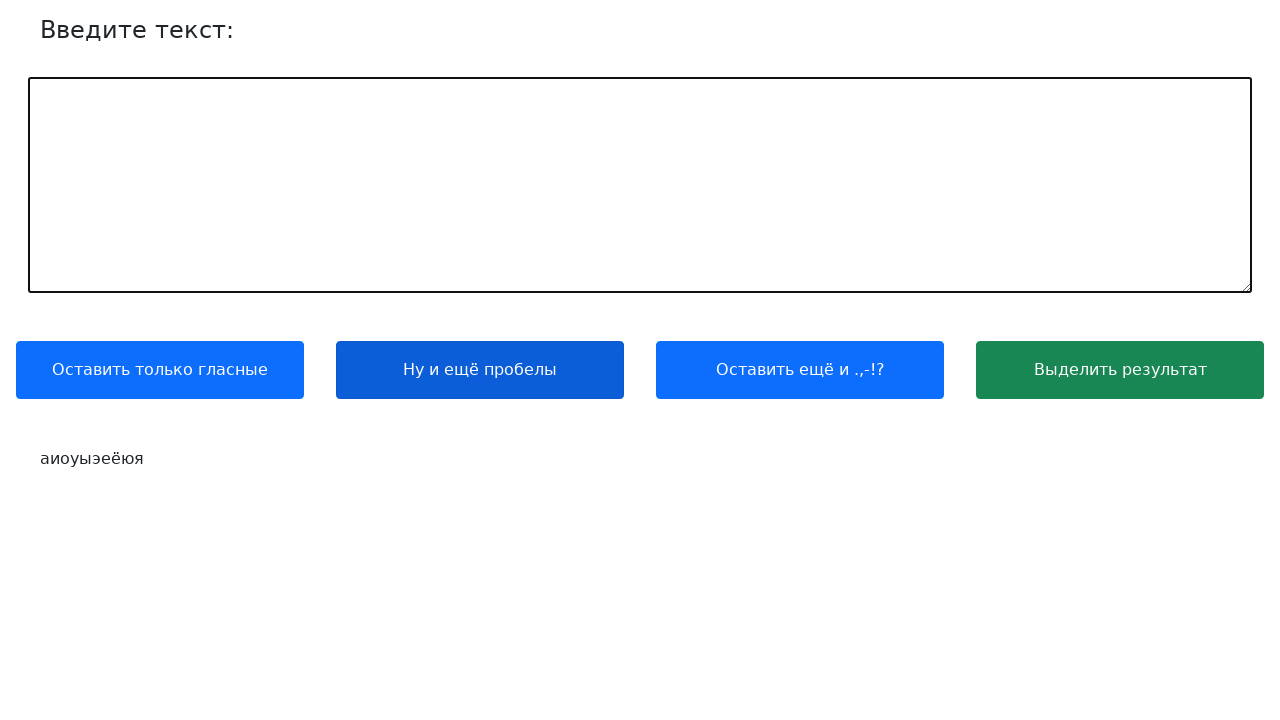

Clicked spaces filter button with empty input at (480, 370) on xpath=/html/body/div/div[2]/button[2]
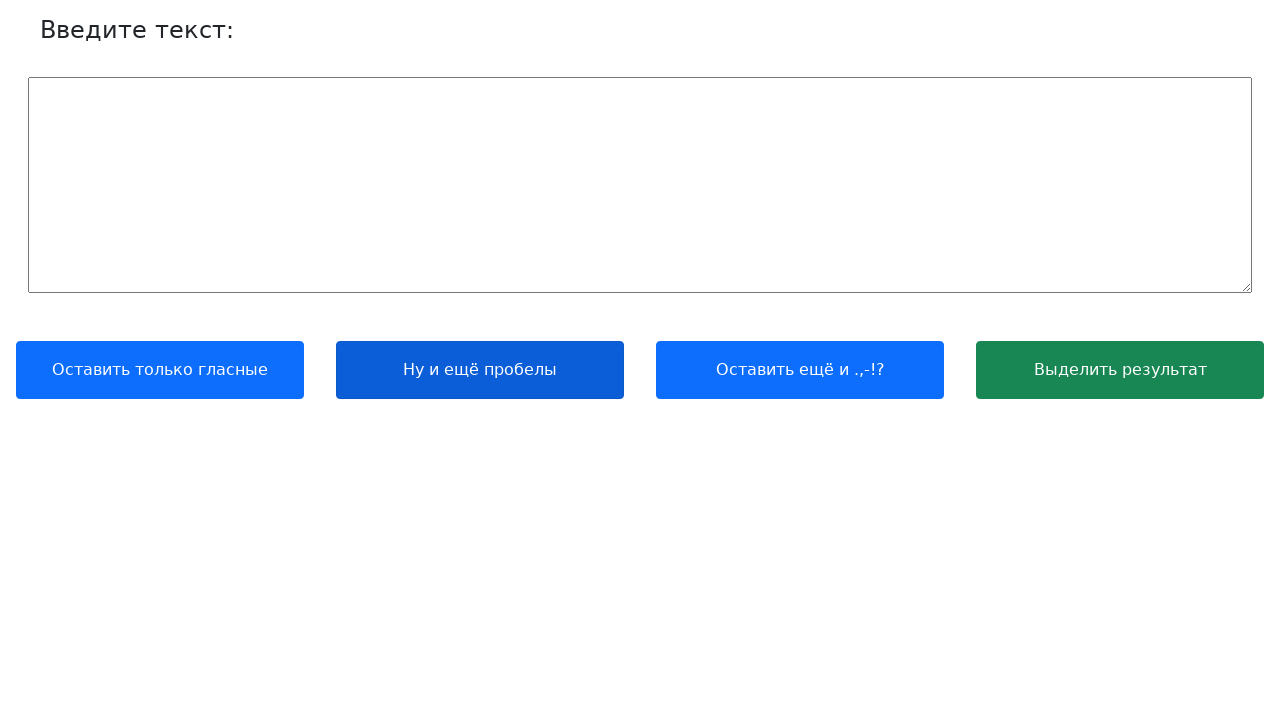

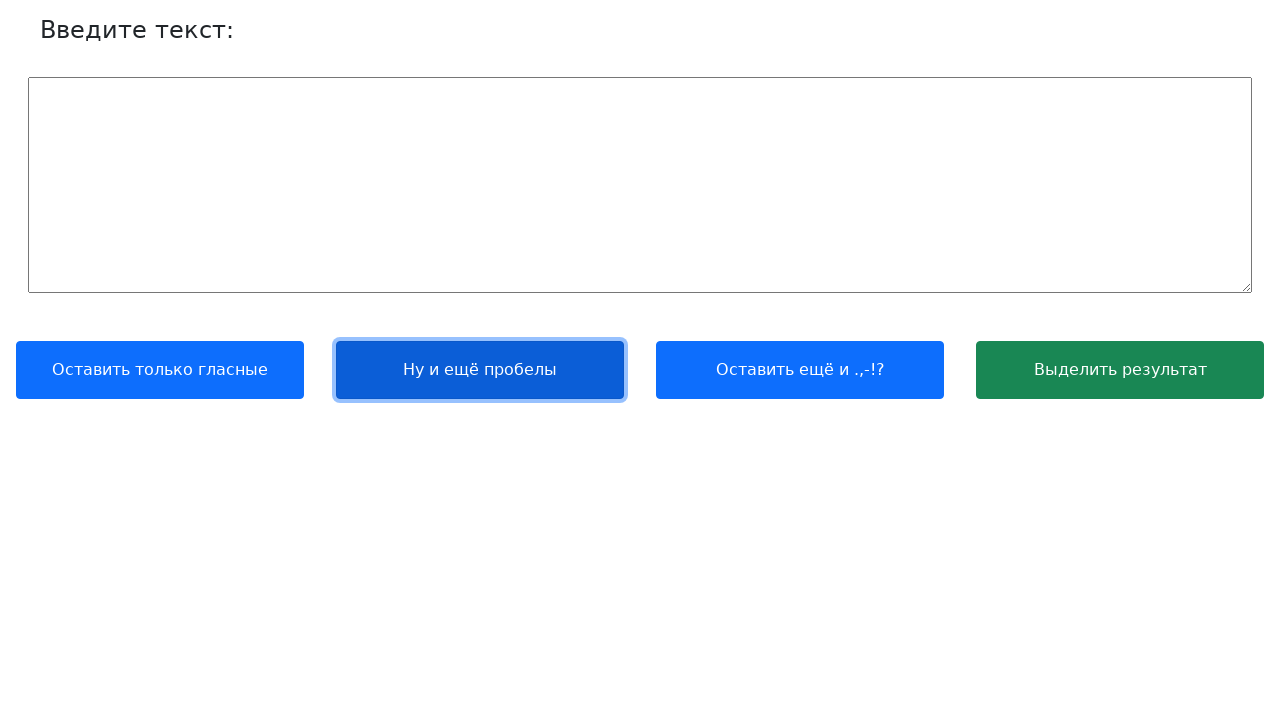